Tests desktop navigation by verifying main nav buttons are visible, hovering over Build menu, and clicking a submenu link

Starting URL: https://ethereum.org/

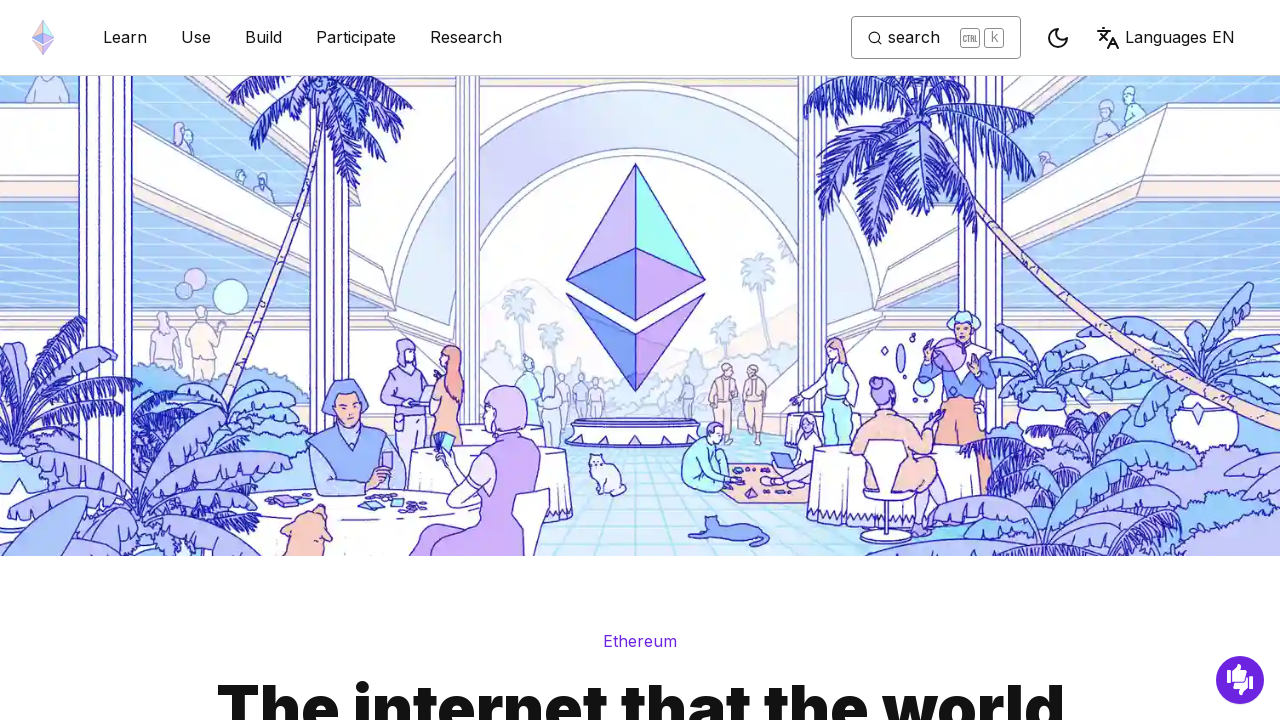

Retrieved primary navigation element
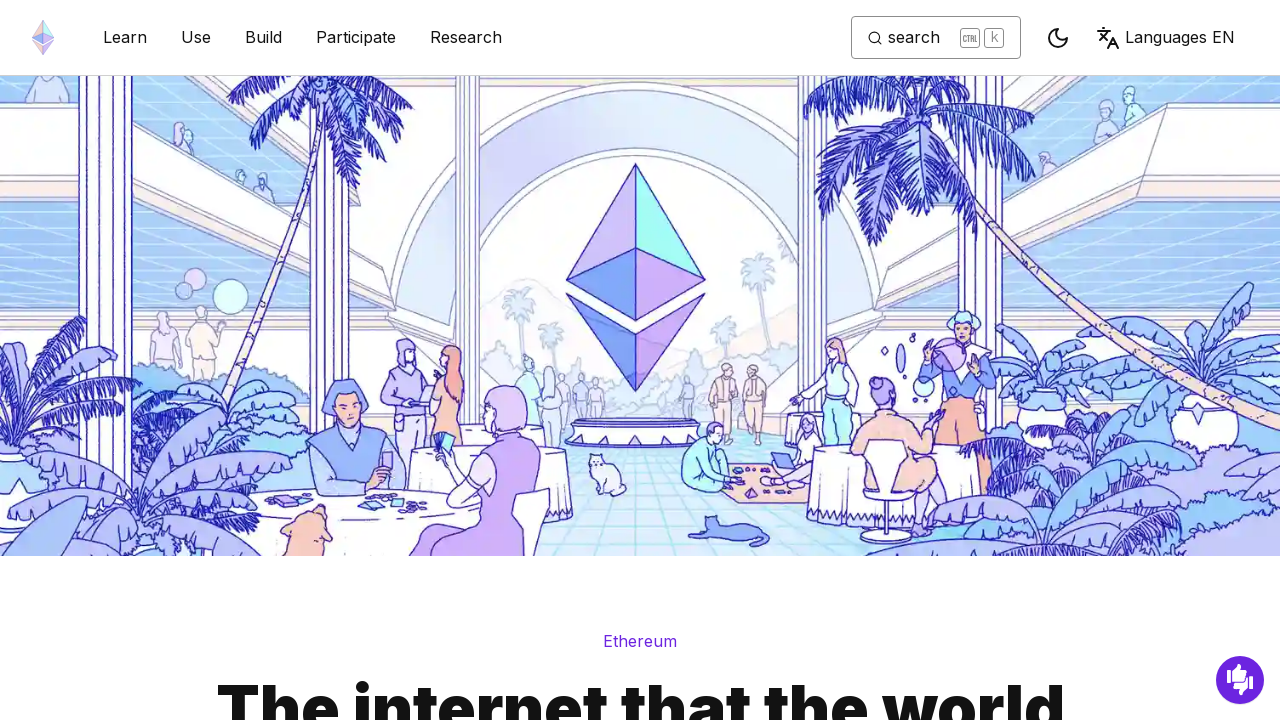

Verified Learn button is visible in main navigation
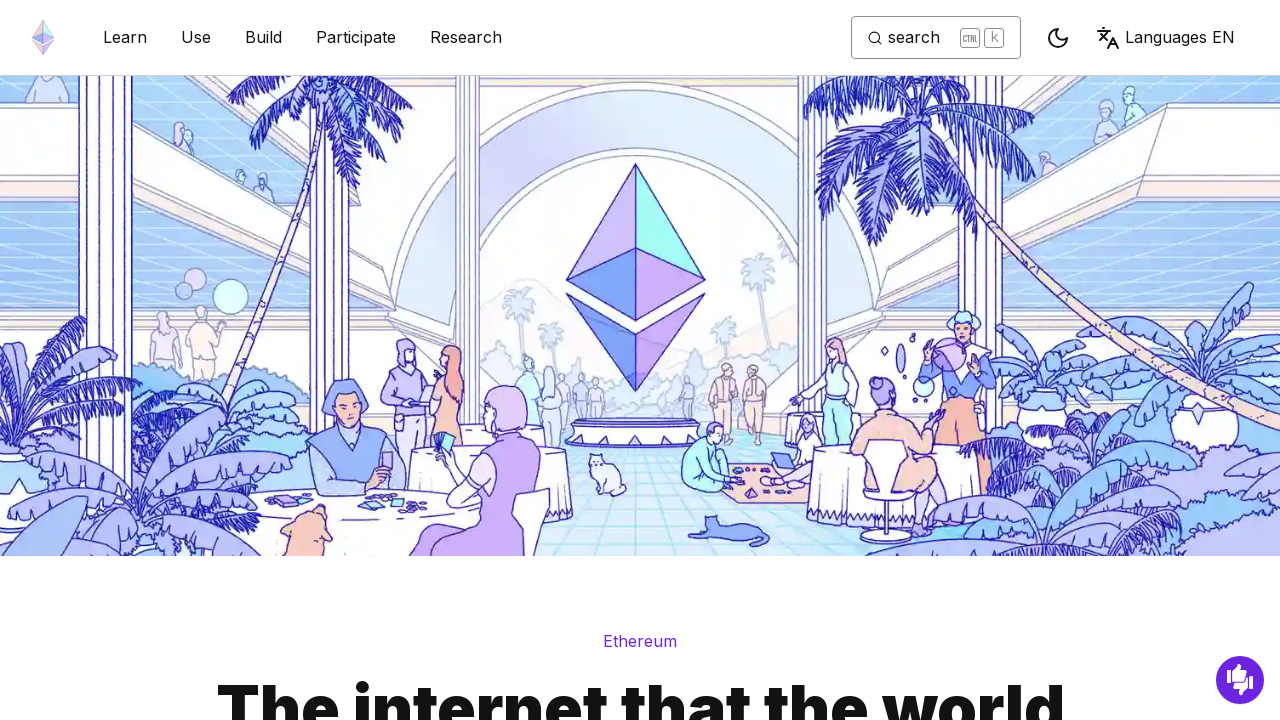

Verified Use button is visible in main navigation
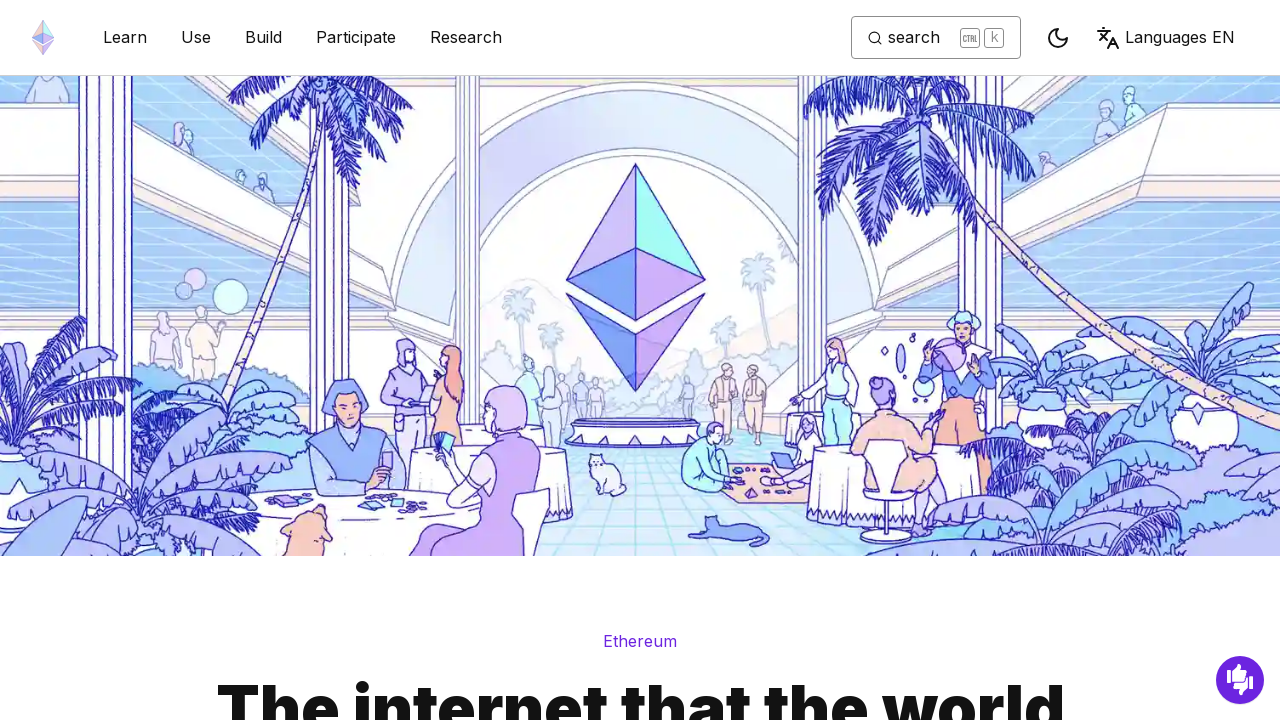

Verified Build button is visible in main navigation
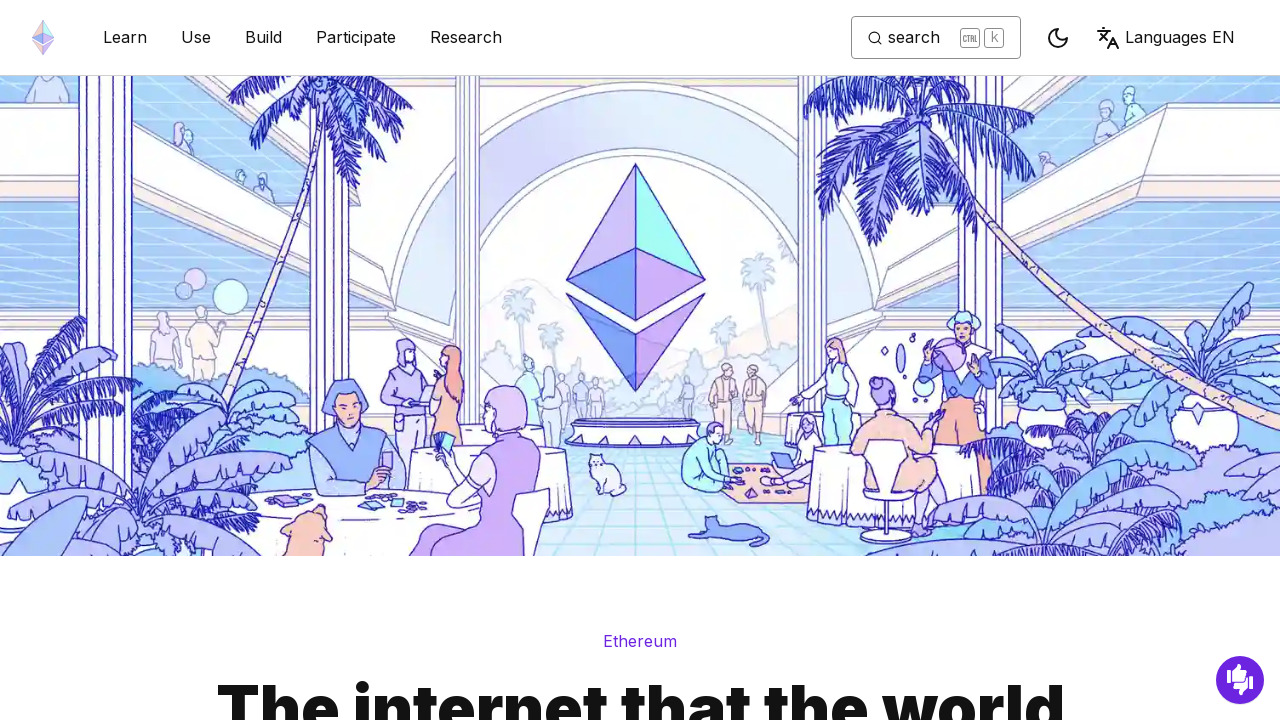

Hovered over Build button to reveal submenu at (264, 38) on internal:role=navigation[name="Primary"i] >> internal:role=button[name="Build"i]
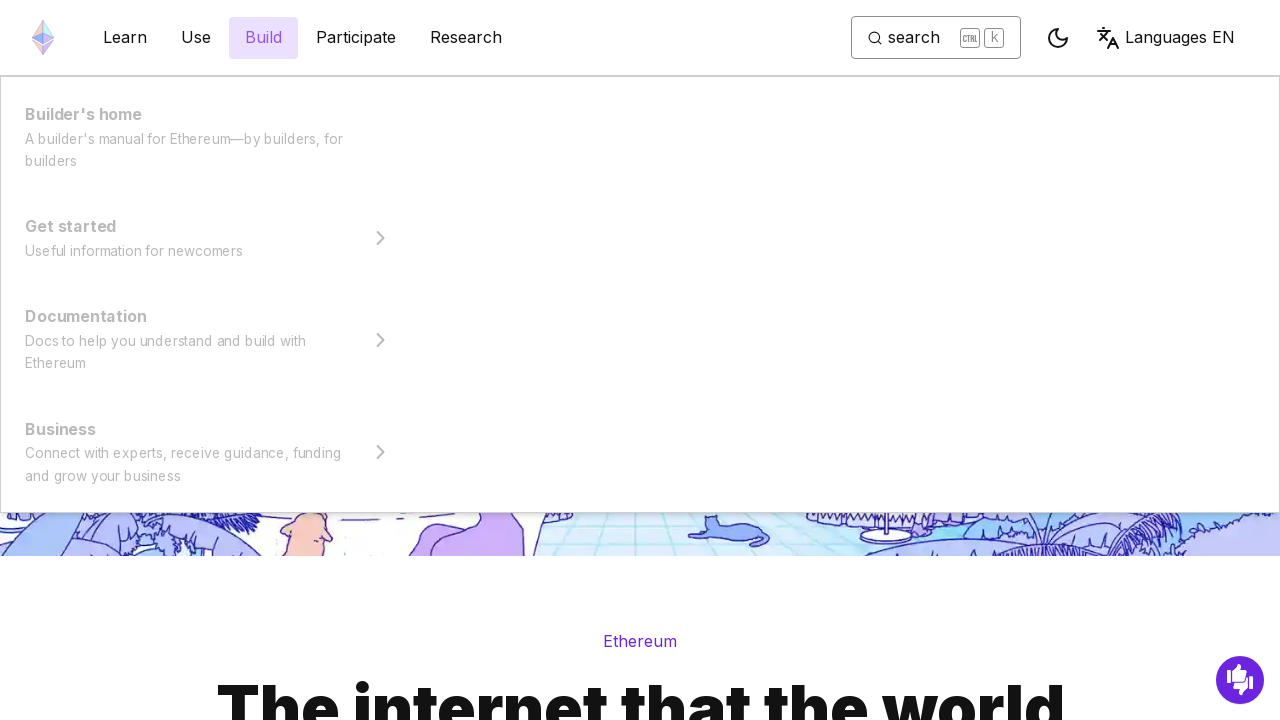

Clicked on Builder's home link in Build submenu at (214, 137) on internal:role=navigation[name="Primary"i] >> internal:role=link[name="Builder's 
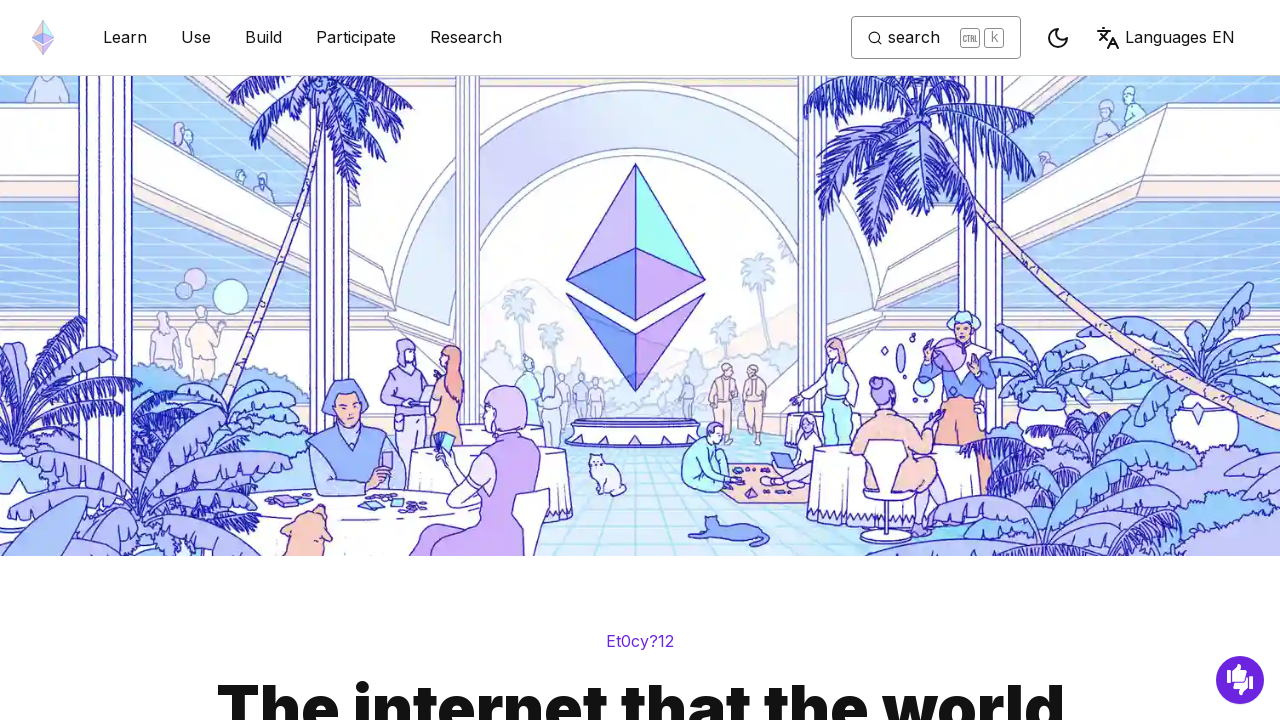

Verified navigation to developers page completed
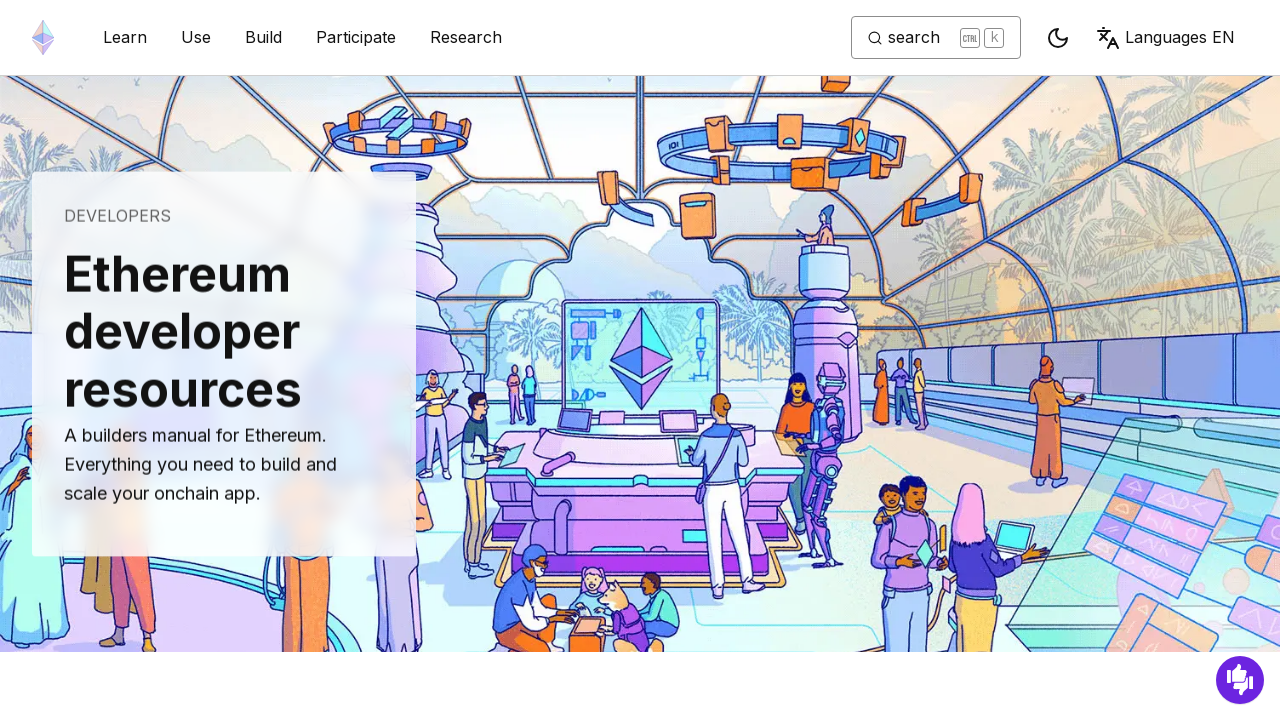

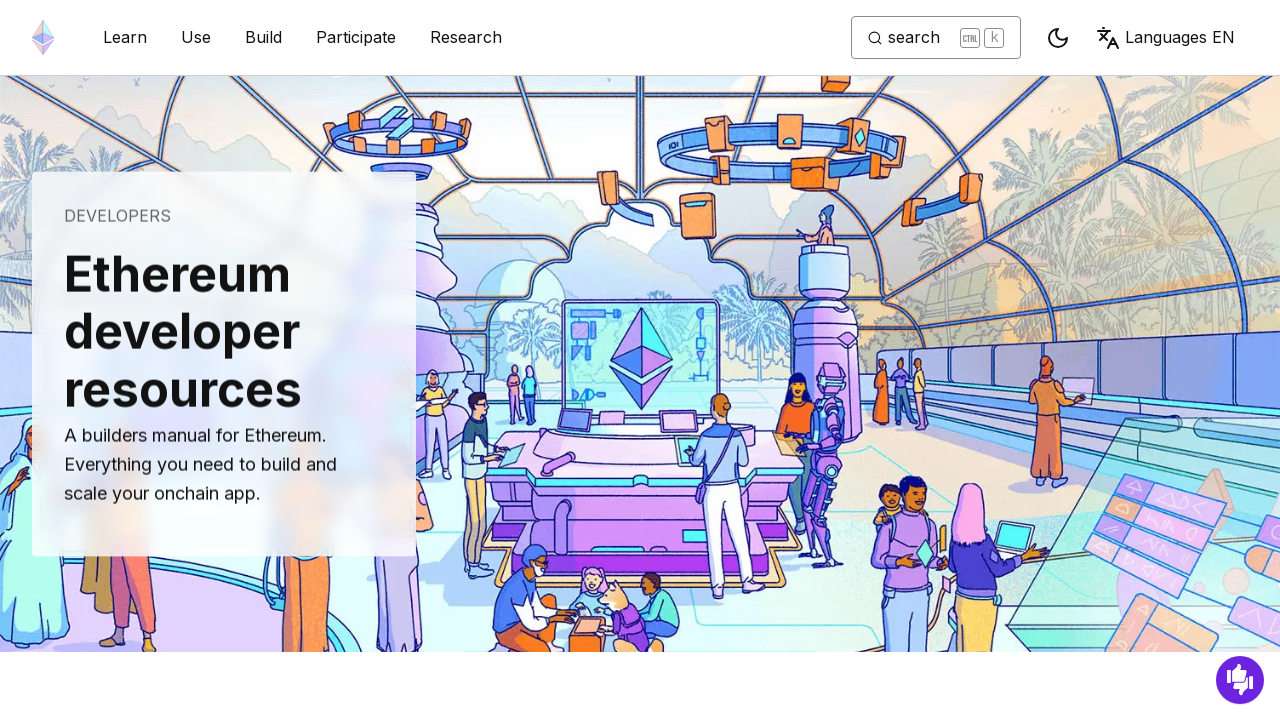